Tests that edits are saved when the edit field loses focus (blur event).

Starting URL: https://demo.playwright.dev/todomvc

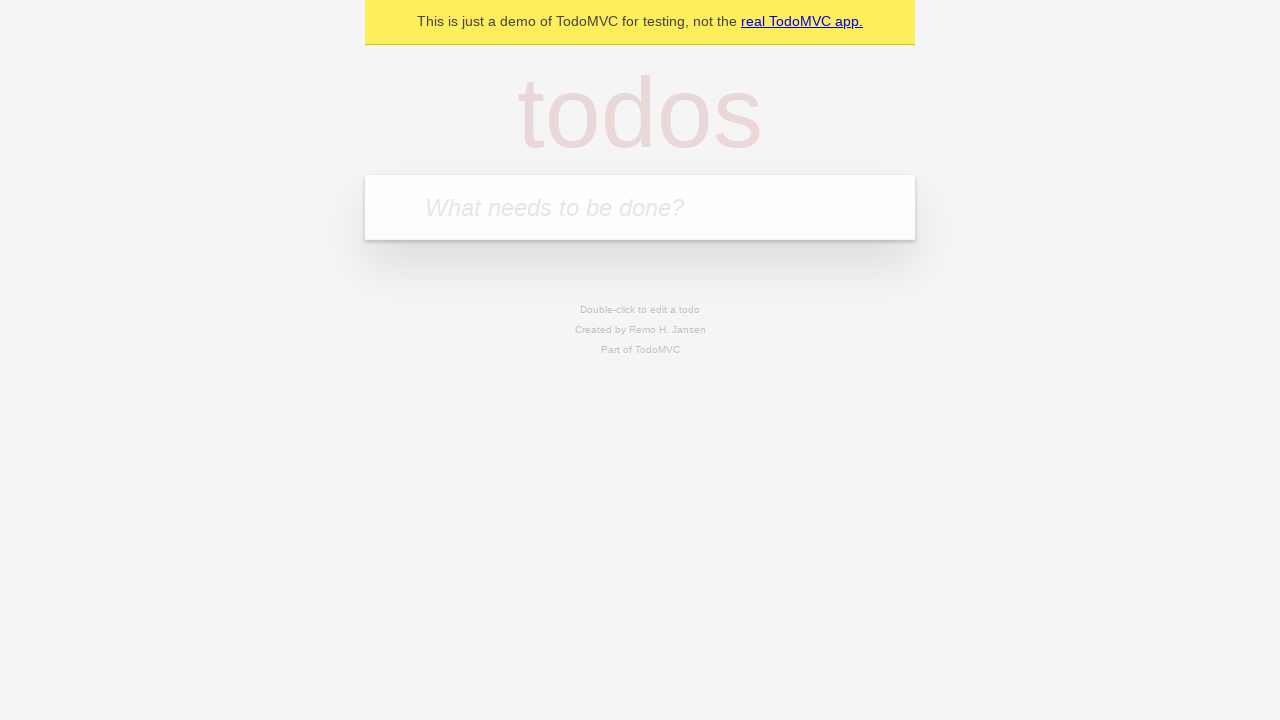

Filled first todo input with 'buy some cheese' on internal:attr=[placeholder="What needs to be done?"i]
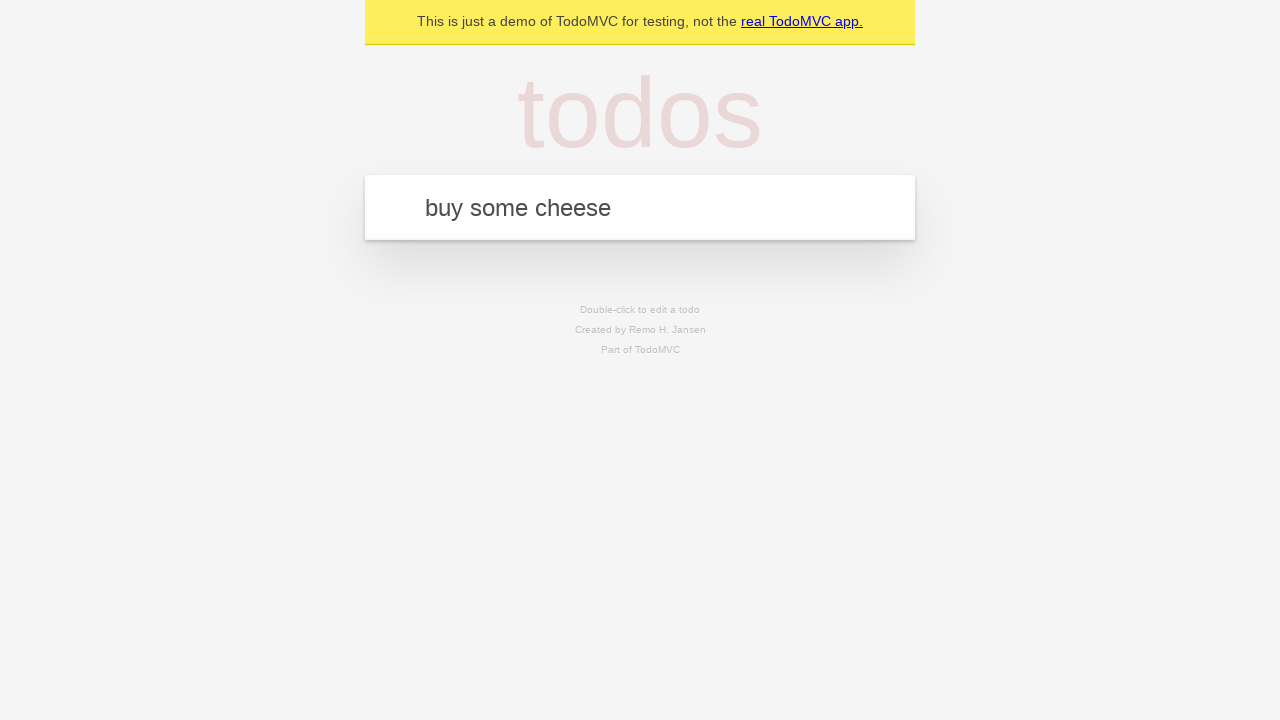

Pressed Enter to create first todo on internal:attr=[placeholder="What needs to be done?"i]
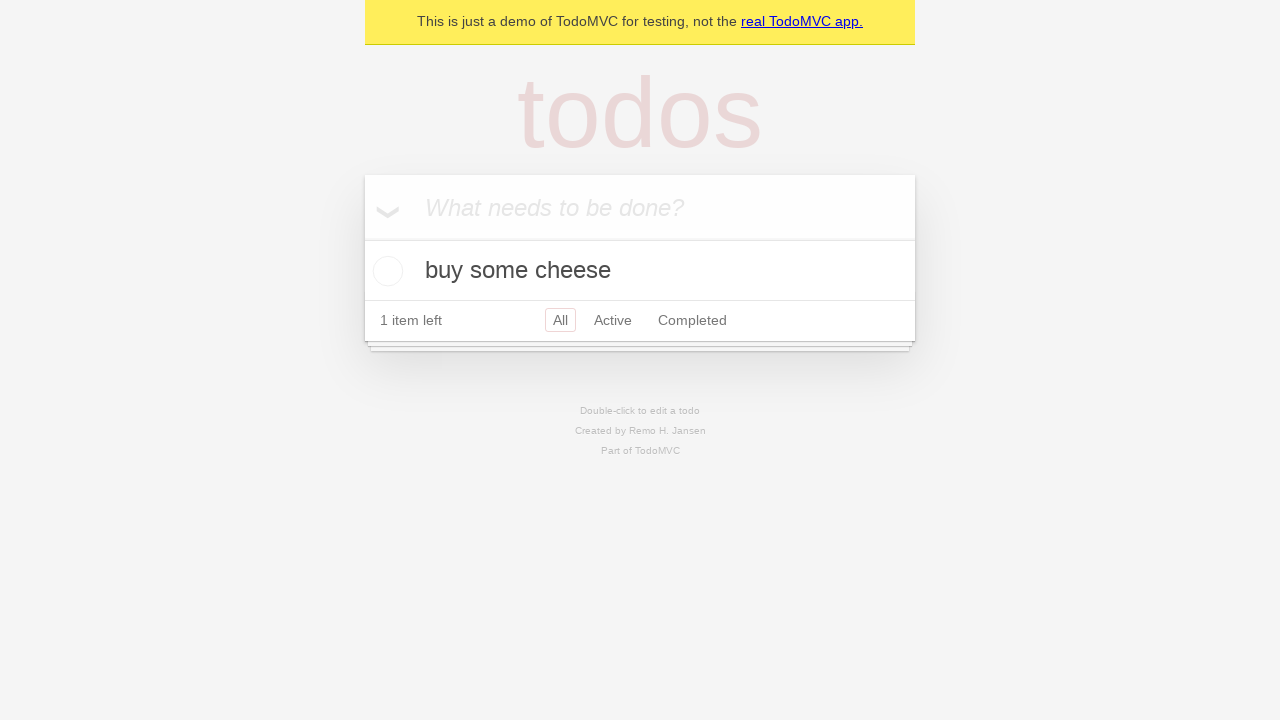

Filled second todo input with 'feed the cat' on internal:attr=[placeholder="What needs to be done?"i]
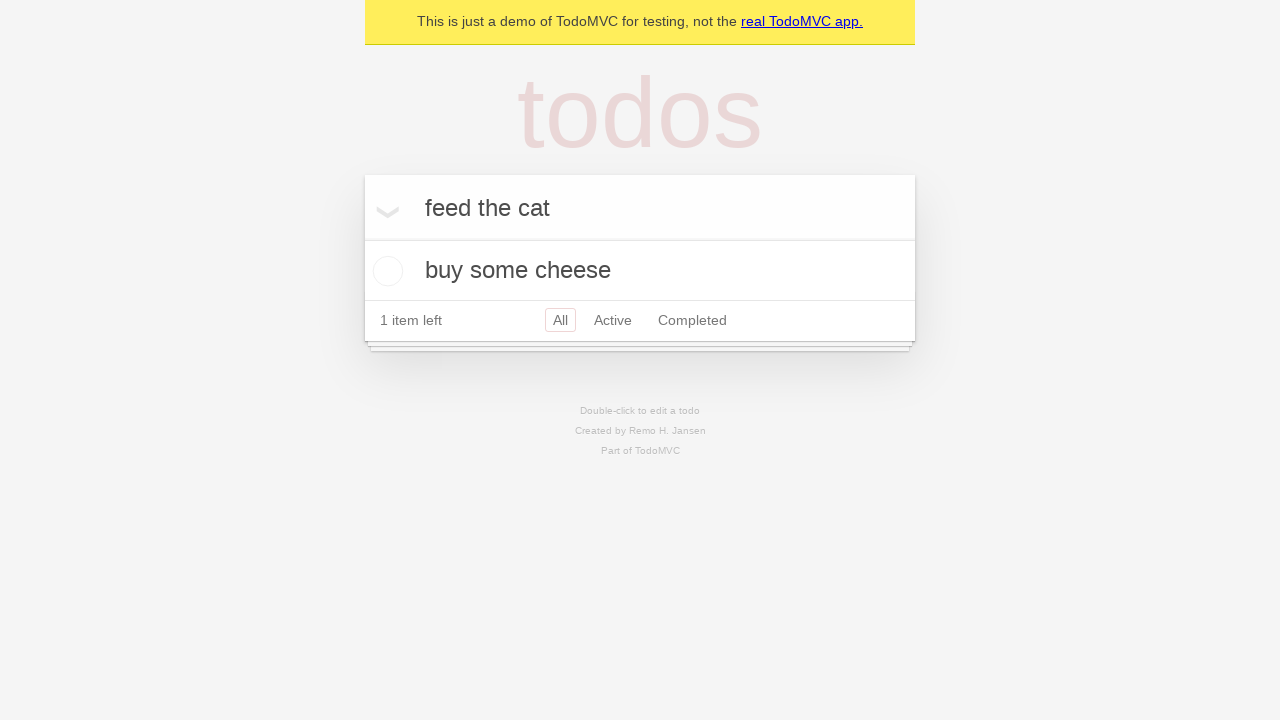

Pressed Enter to create second todo on internal:attr=[placeholder="What needs to be done?"i]
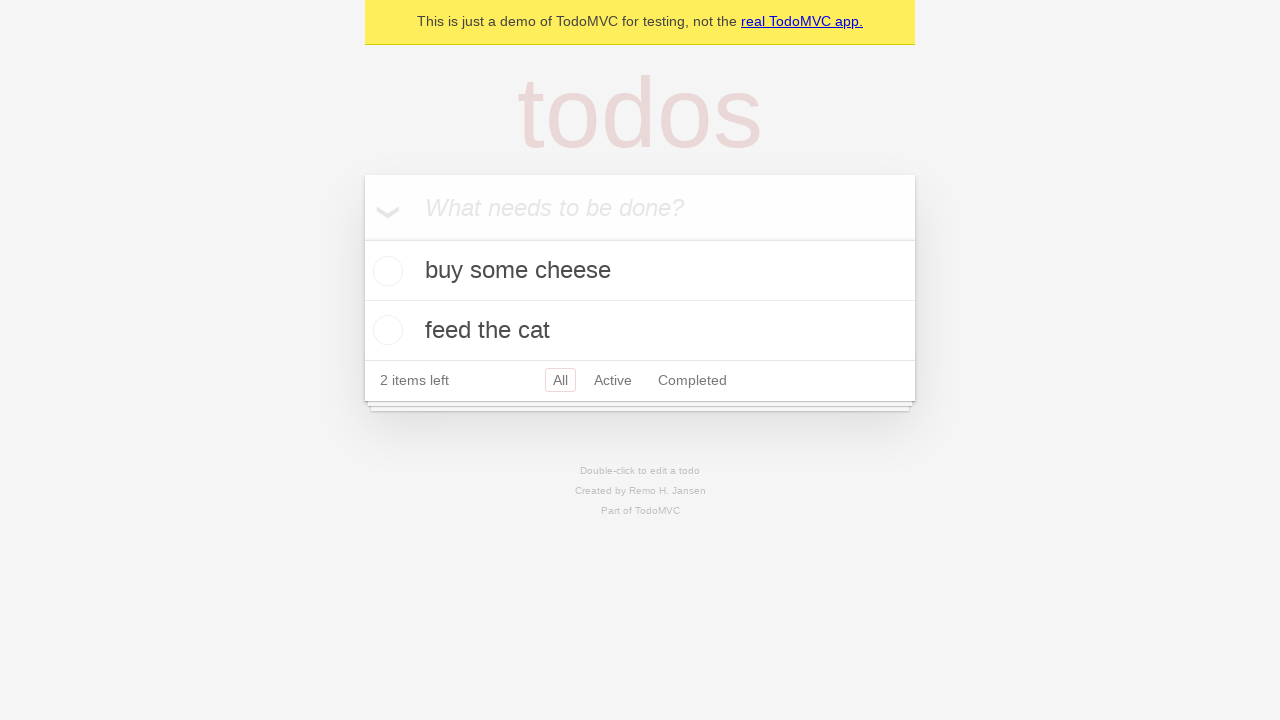

Filled third todo input with 'book a doctors appointment' on internal:attr=[placeholder="What needs to be done?"i]
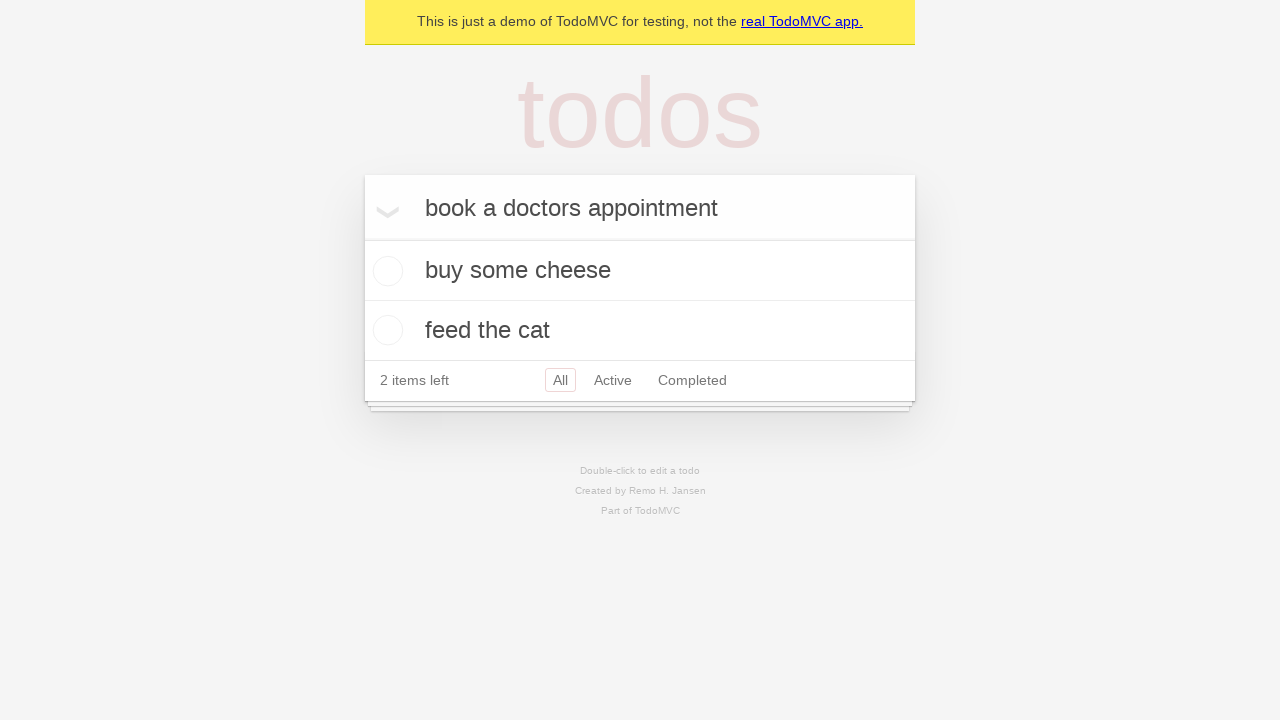

Pressed Enter to create third todo on internal:attr=[placeholder="What needs to be done?"i]
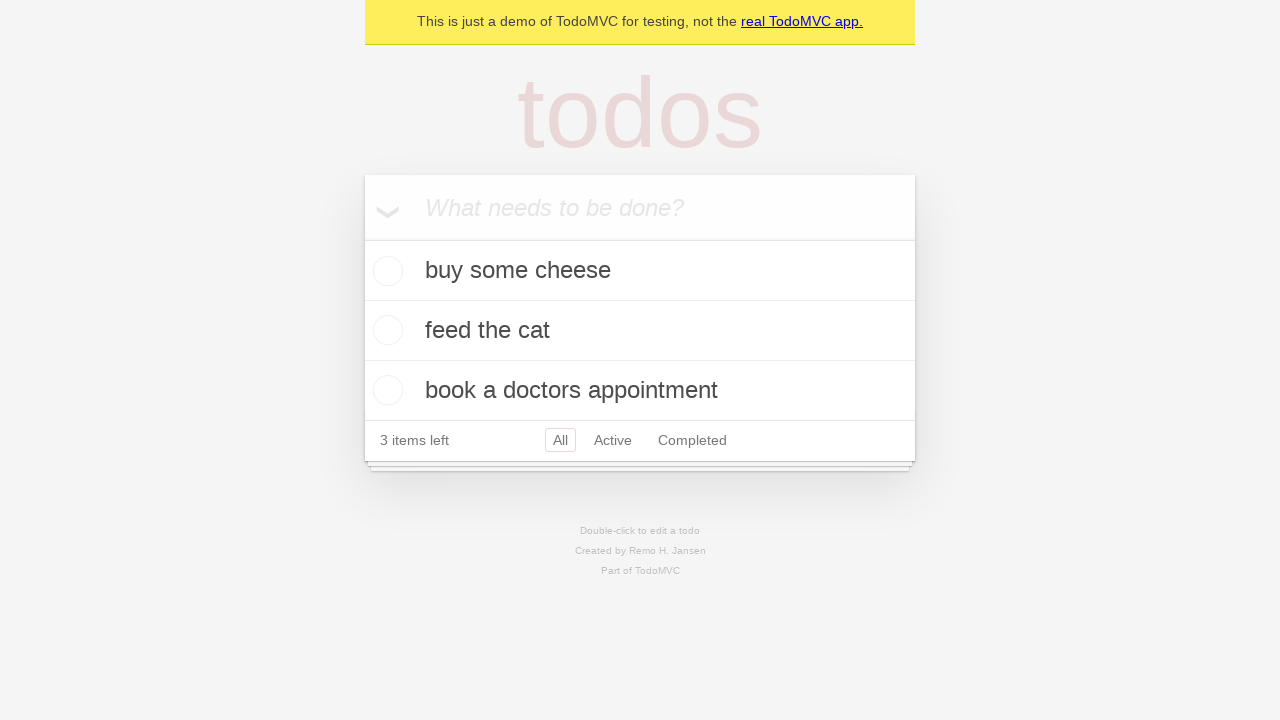

Double-clicked second todo to enter edit mode at (640, 331) on internal:testid=[data-testid="todo-item"s] >> nth=1
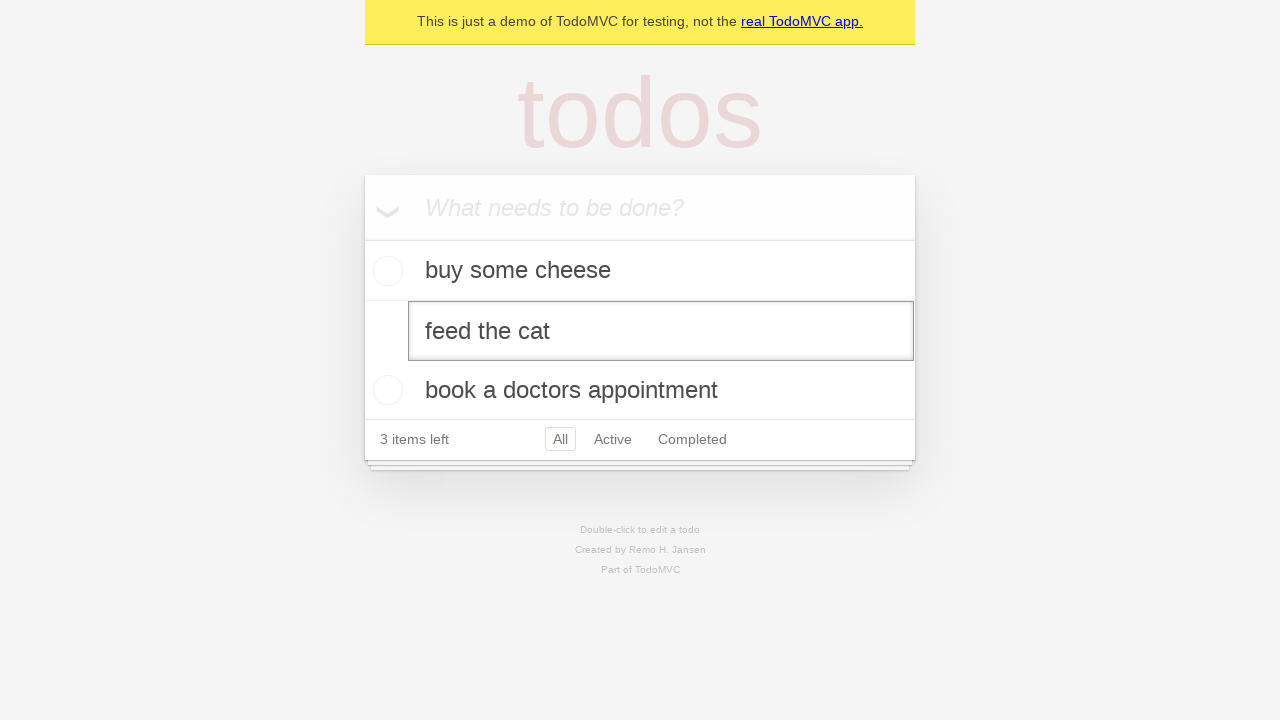

Changed todo text to 'buy some sausages' on internal:testid=[data-testid="todo-item"s] >> nth=1 >> internal:role=textbox[nam
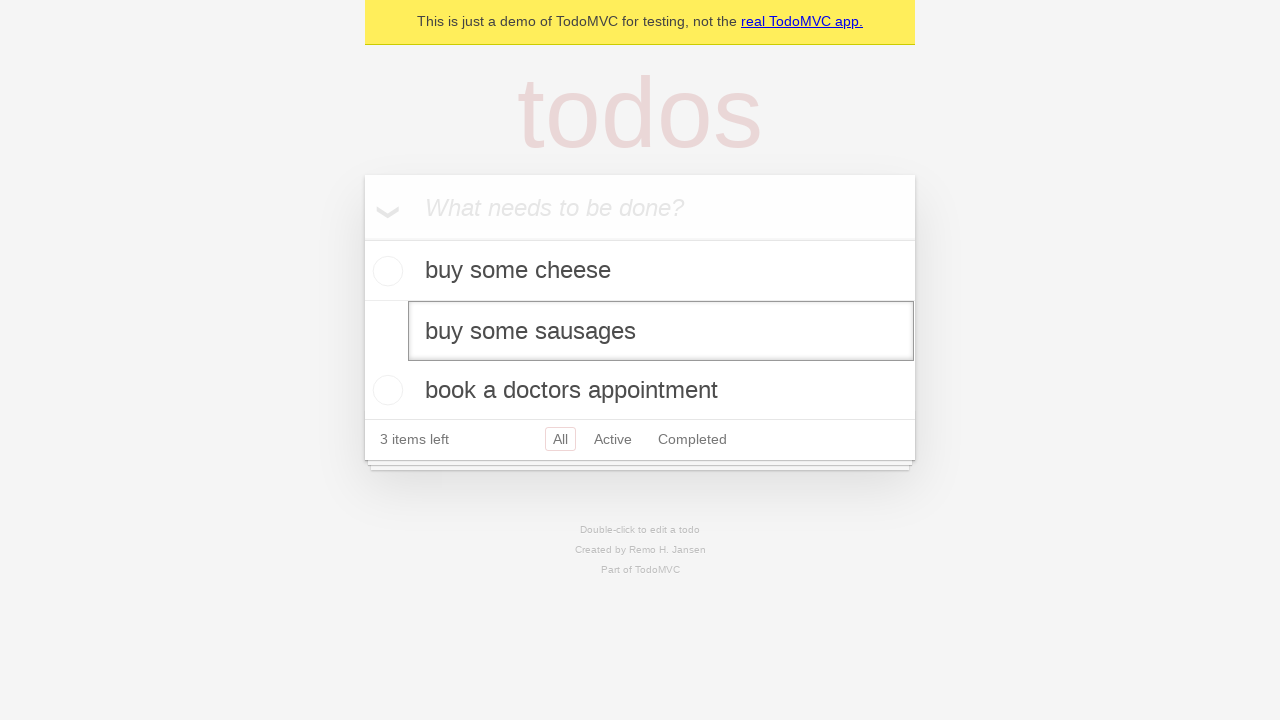

Triggered blur event on edit field to save changes
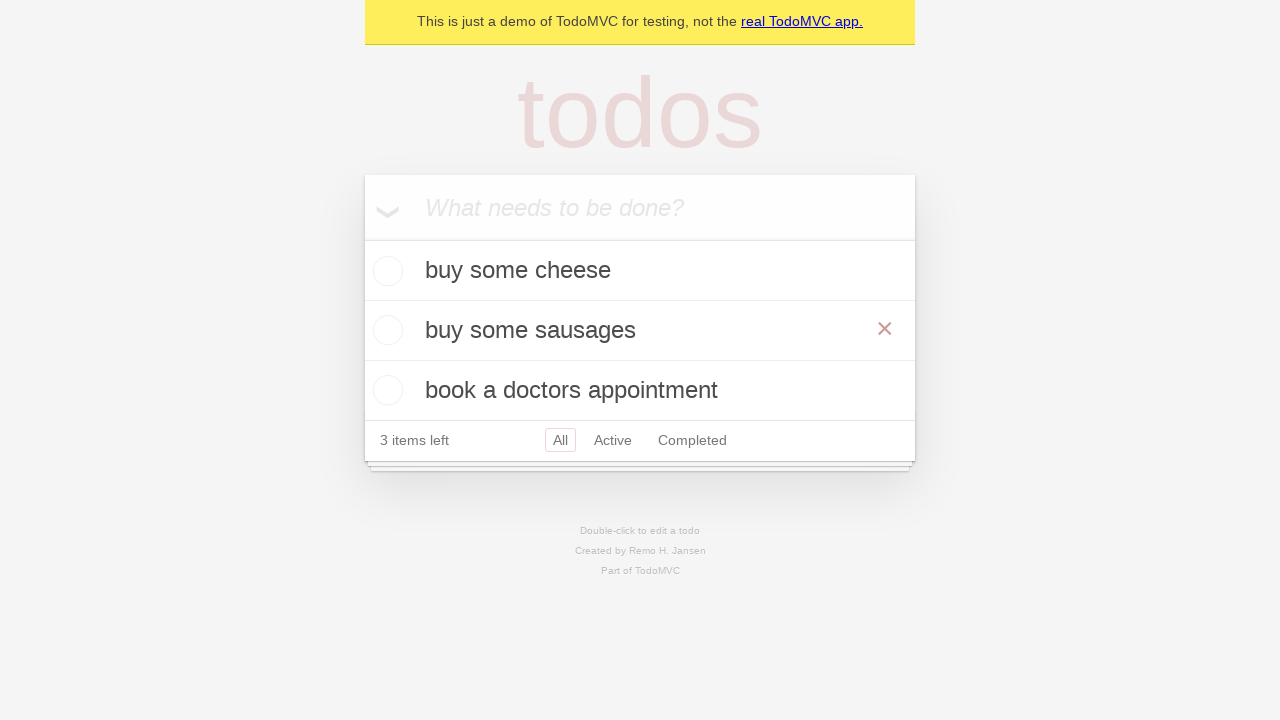

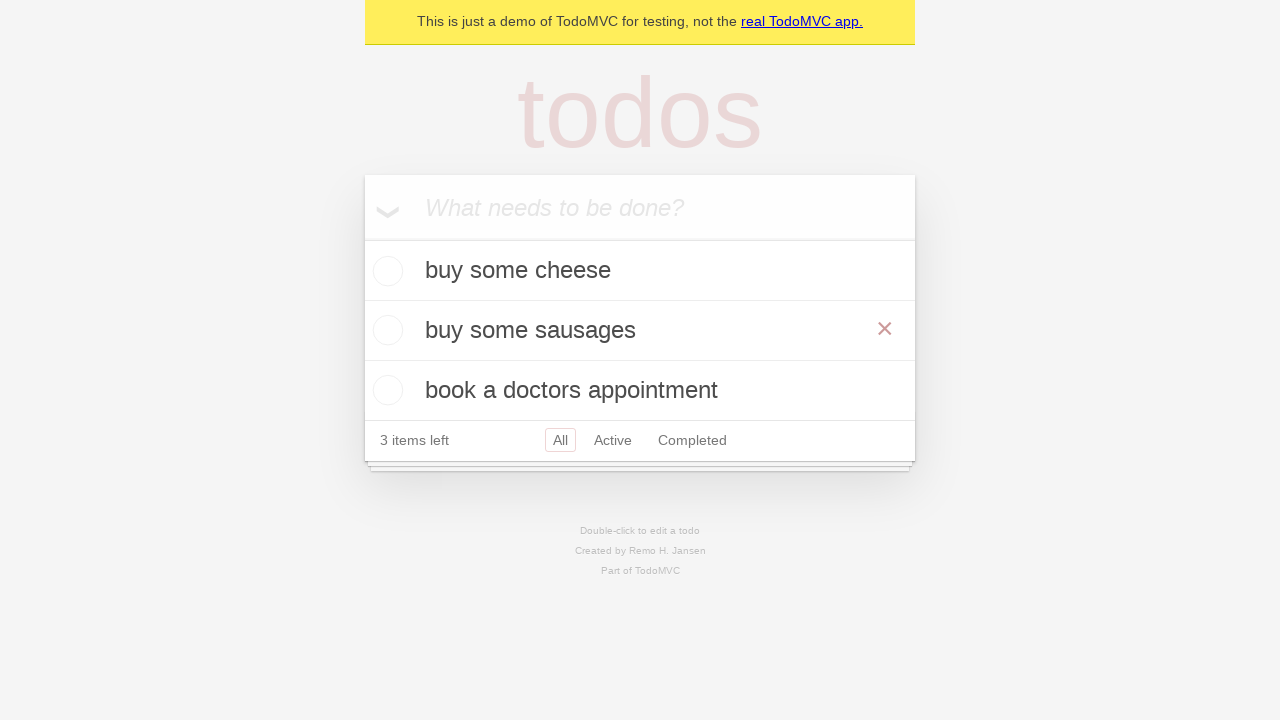